Tests the search/filter functionality on an offers page by entering "Rice" in the search field and verifying that the filtered results are displayed correctly.

Starting URL: https://rahulshettyacademy.com/seleniumPractise/#/offers

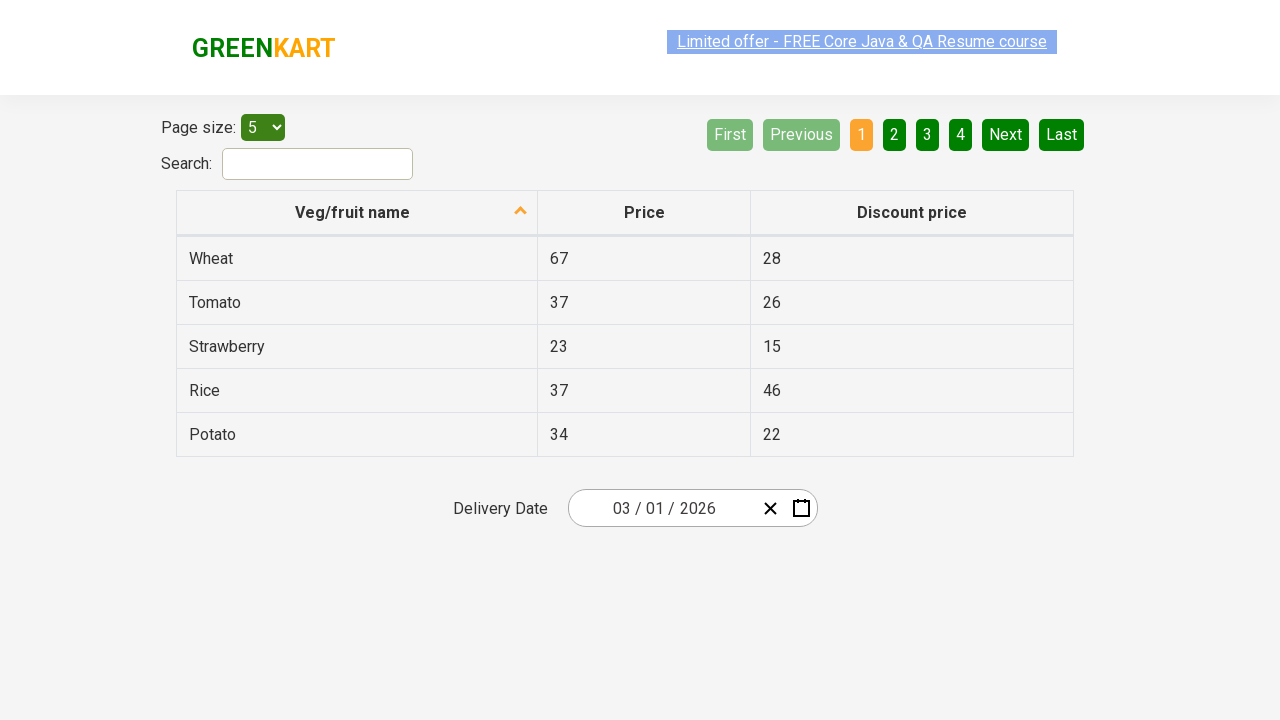

Filled search field with 'Rice' on input#search-field
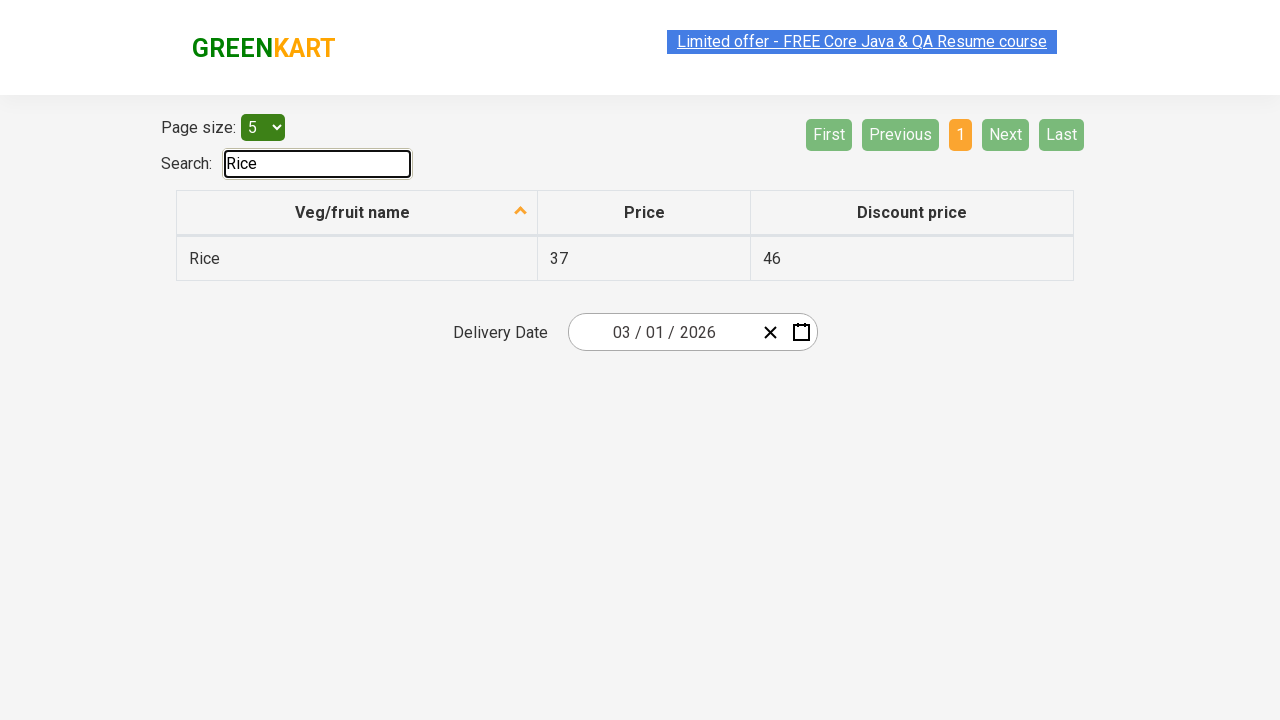

Waited for filtered table results to load
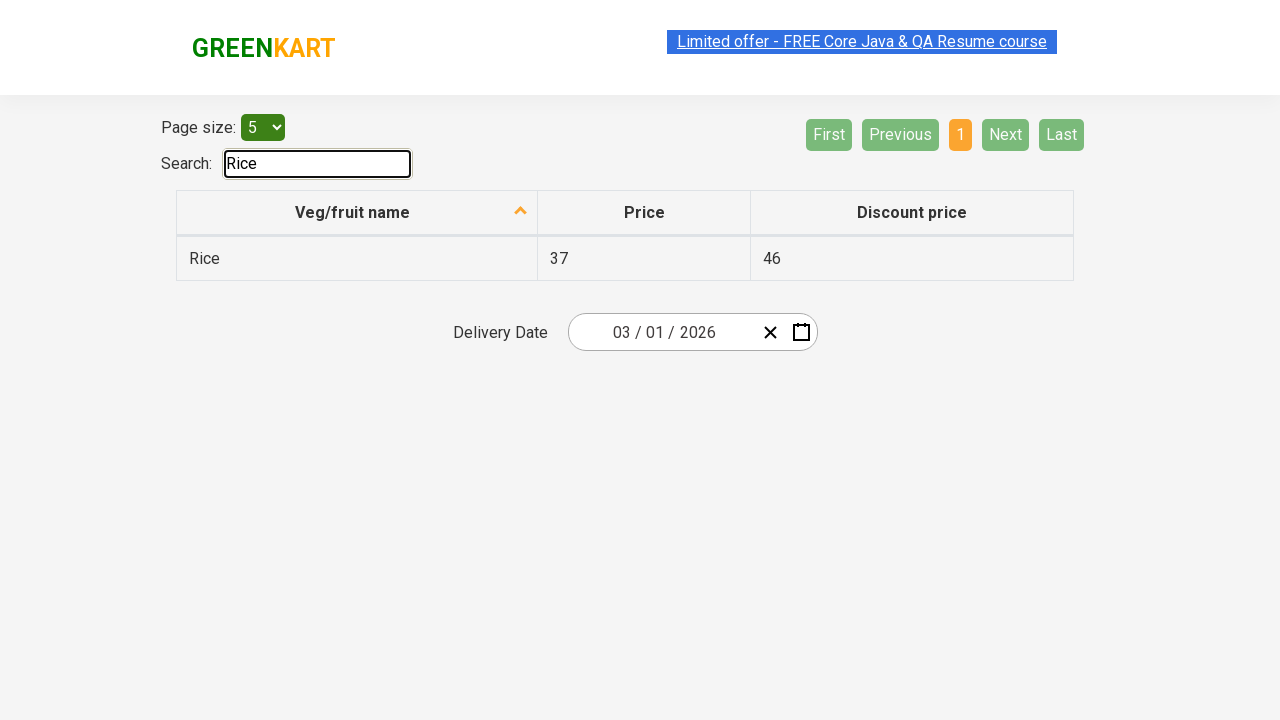

Retrieved all product names from filtered results
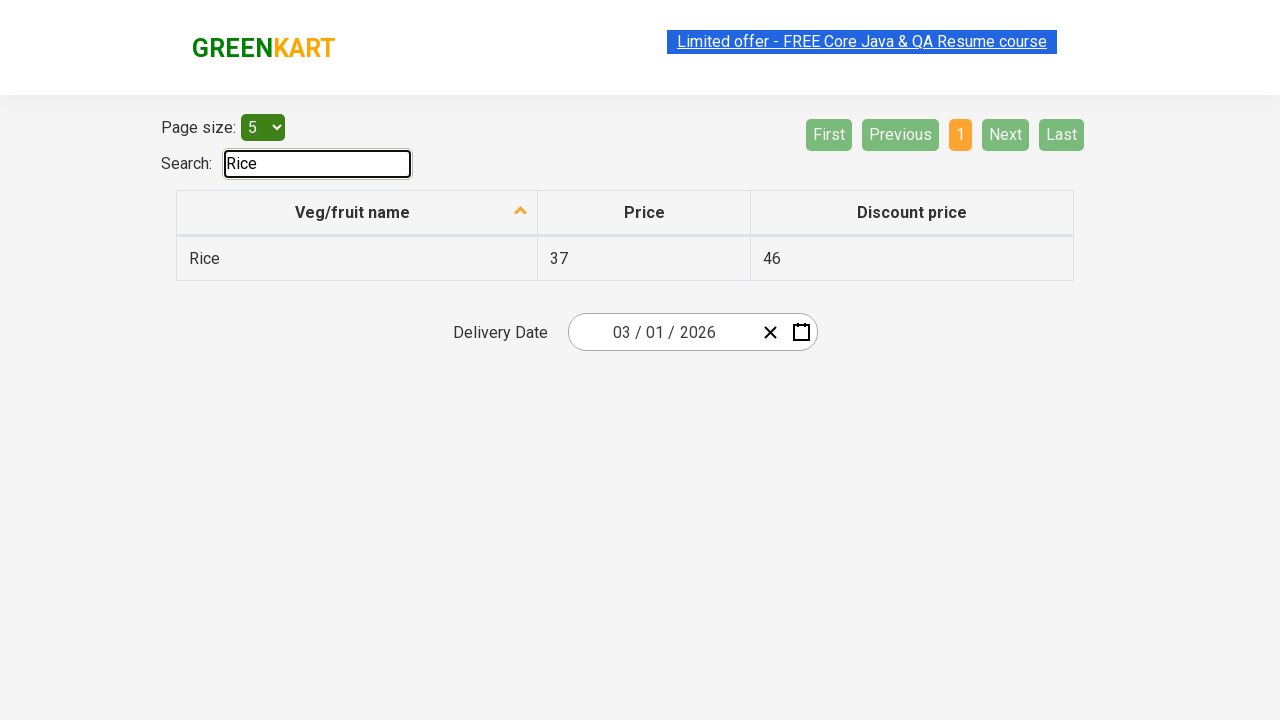

Verified that at least one product is displayed in filtered results
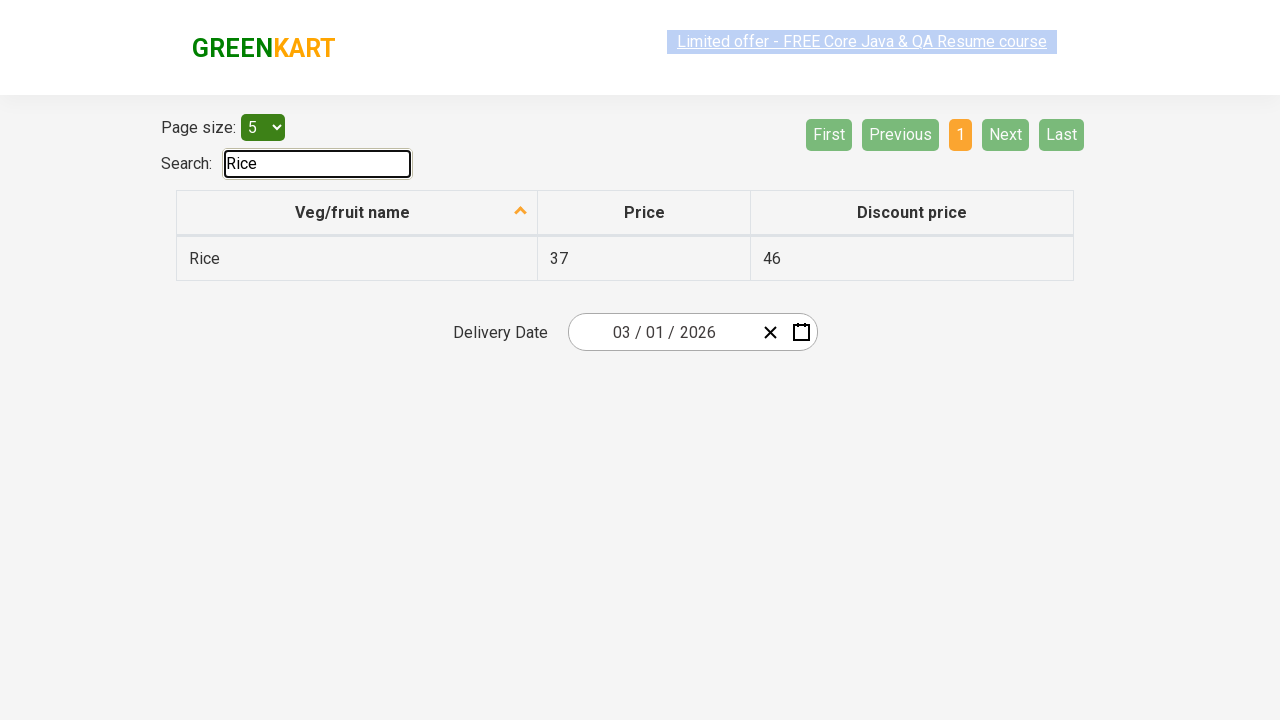

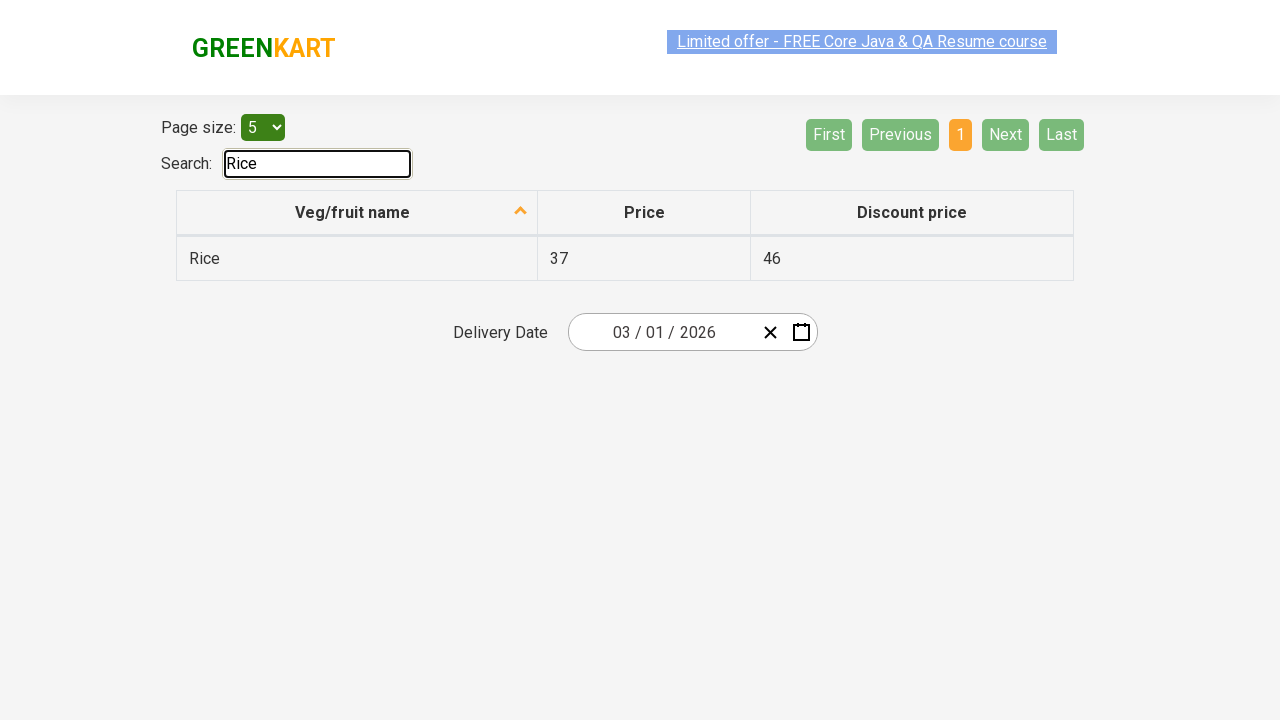